Tests browser navigation functionality by navigating between Rakuten and Etsy websites, using back, forward, and refresh browser controls

Starting URL: https://www.rakuten.com/

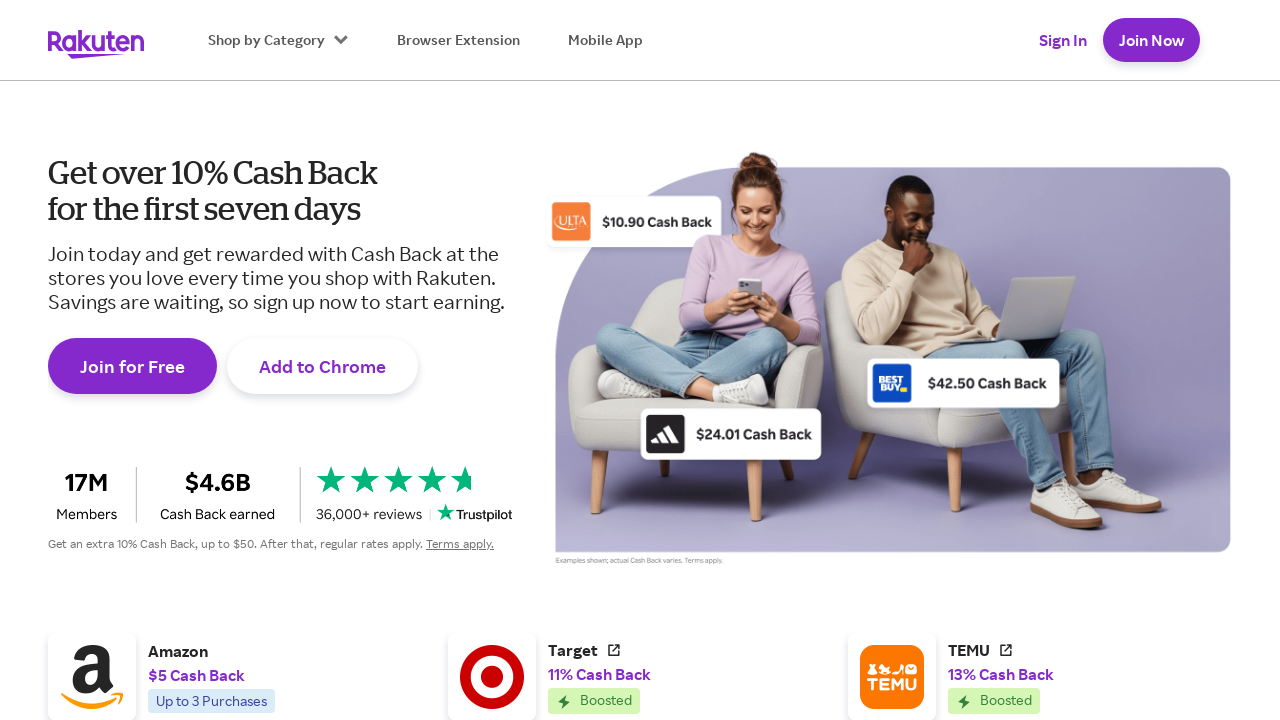

Navigated to Etsy website
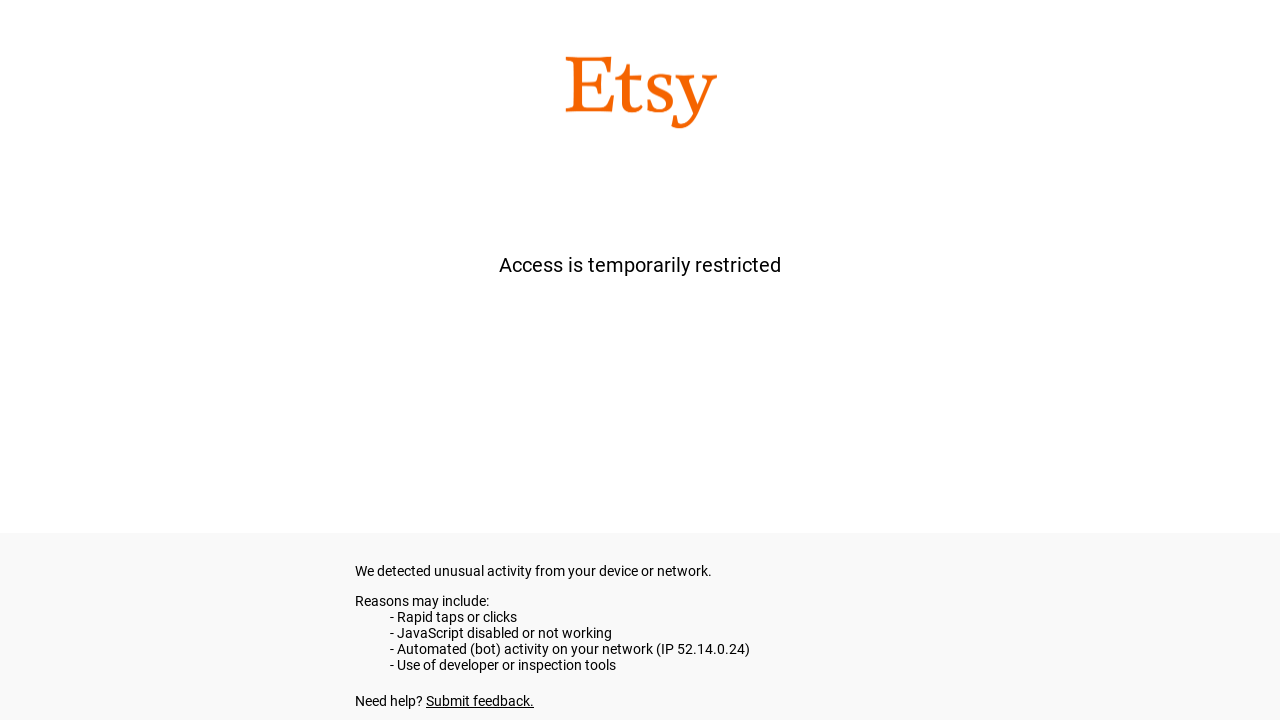

Navigated back to Rakuten website
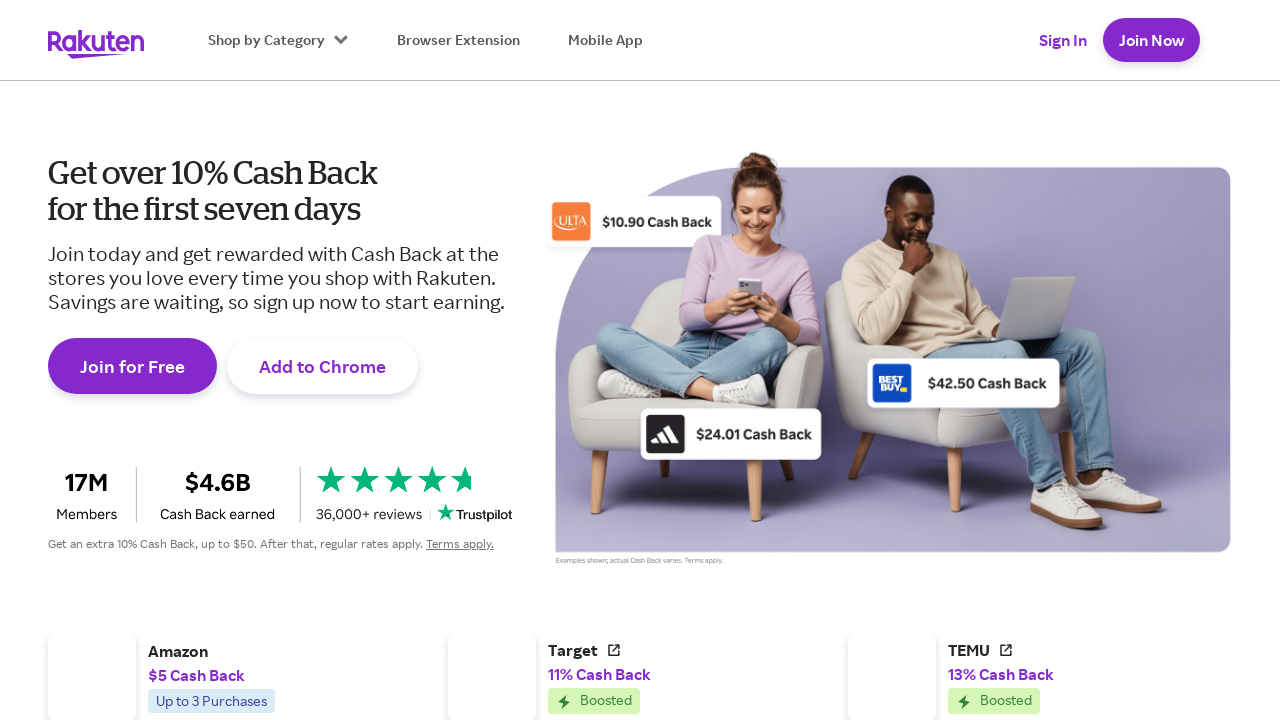

Navigated forward to Etsy website again
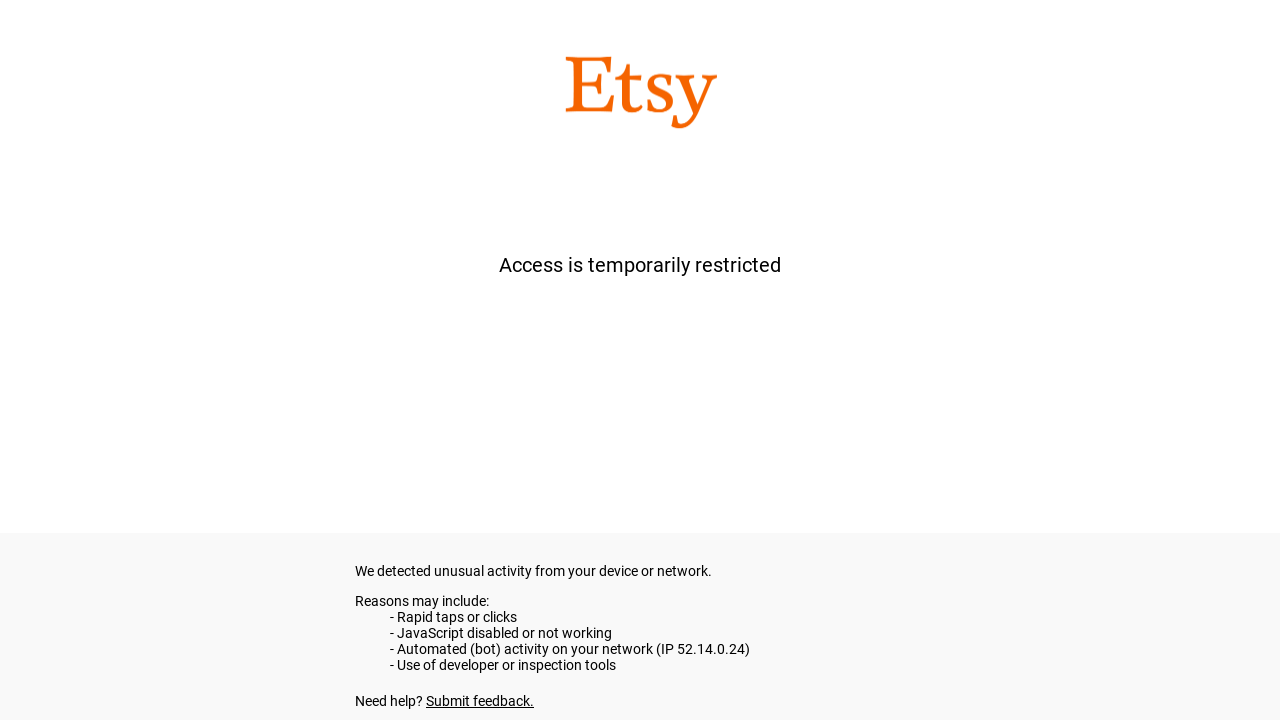

Refreshed the current Etsy page
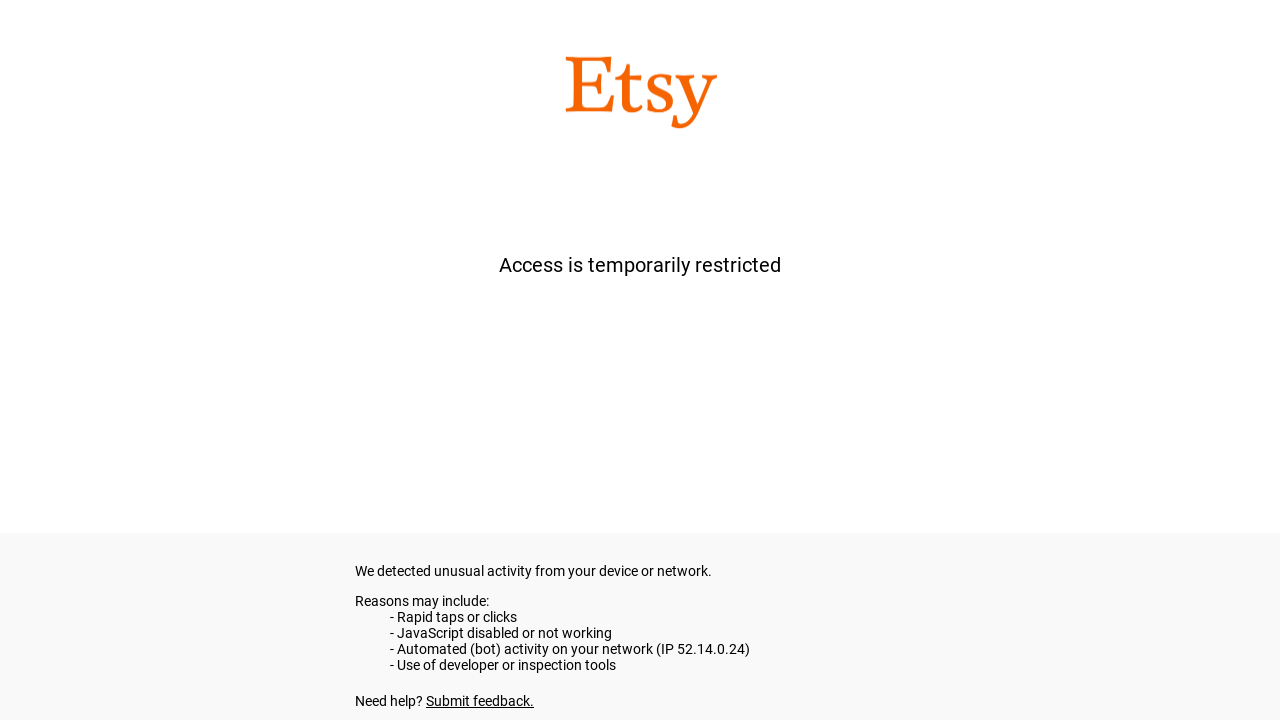

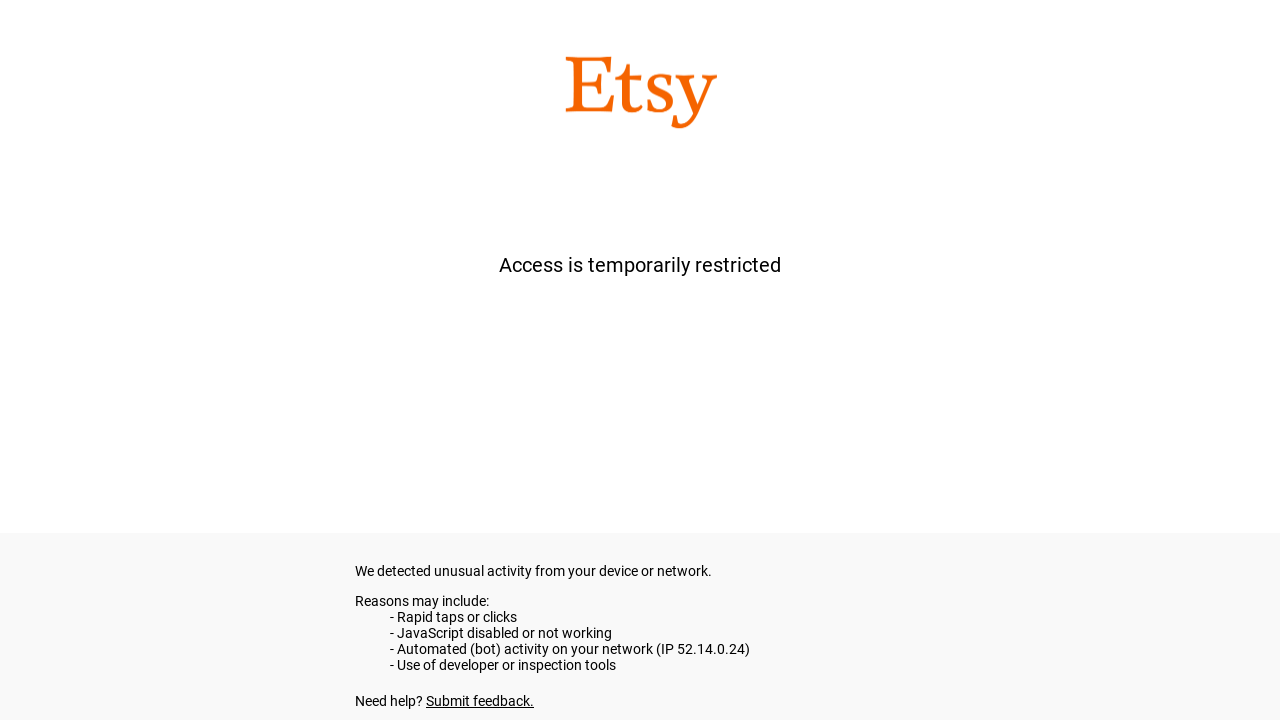